Enters a student name in a bootbox dialog, confirms it, then performs a series of keyboard navigation actions (Tab and Enter) to interact with what appears to be a media streaming student interface.

Starting URL: https://live.monetanalytics.com/stu_proc/student.html#

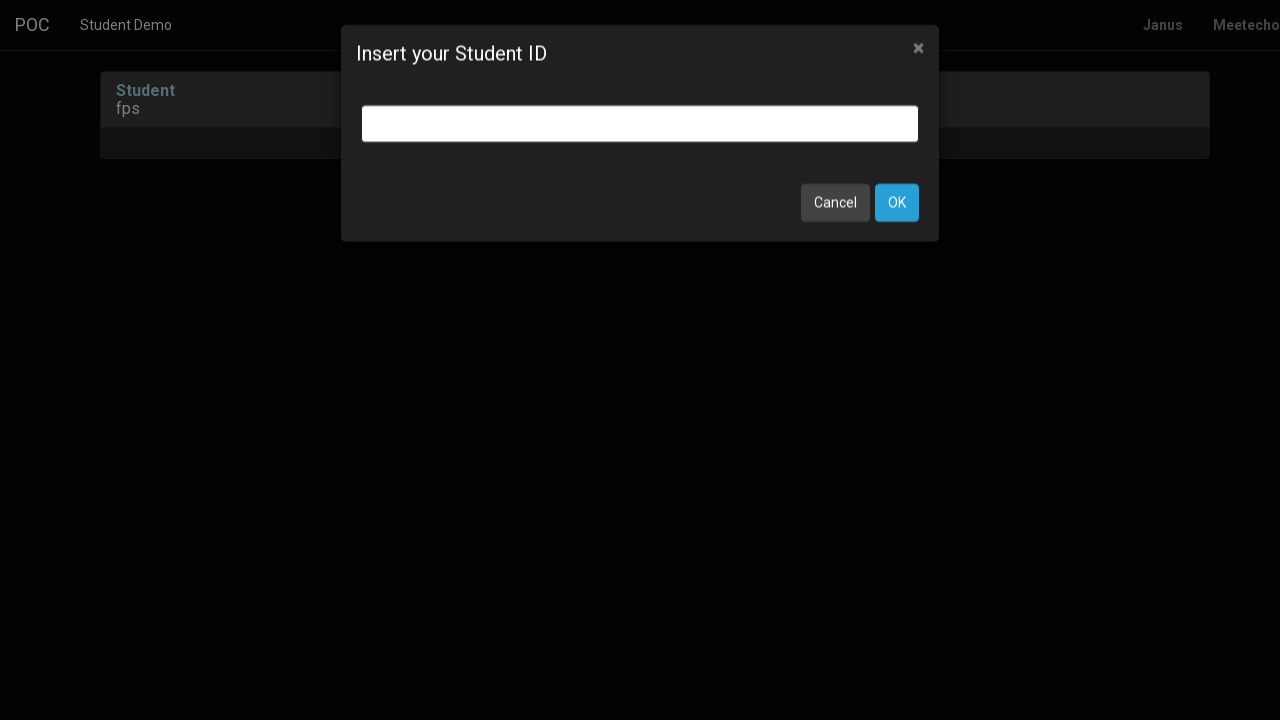

Filled bootbox input dialog with student name 'Student-36' on input.bootbox-input.bootbox-input-text.form-control
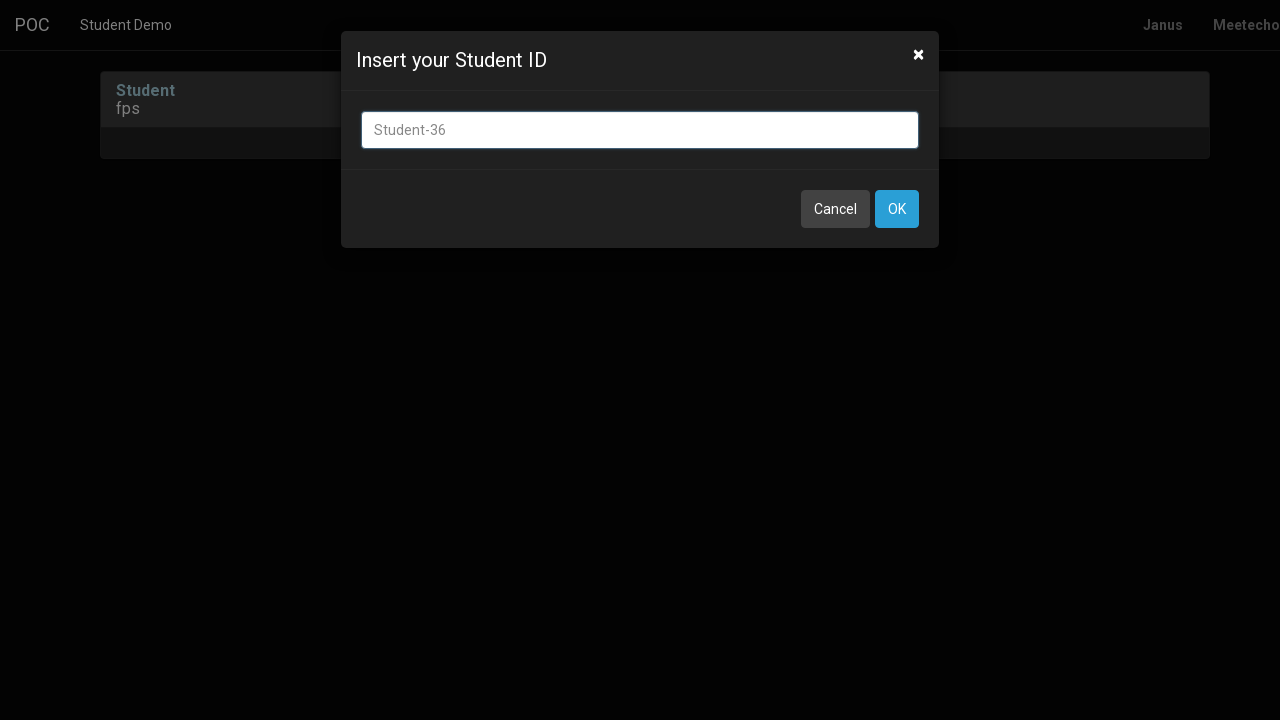

Clicked OK button to confirm student name at (897, 209) on button:has-text('OK')
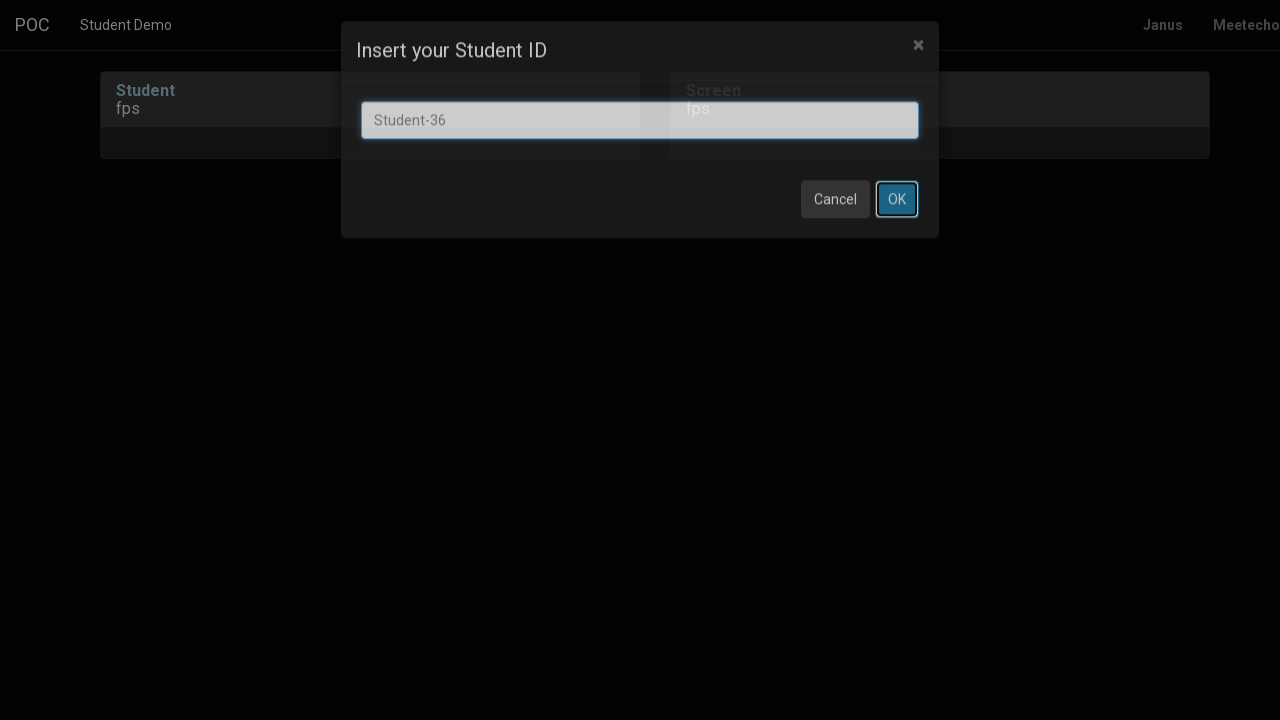

Waited 8 seconds for page to load after confirmation
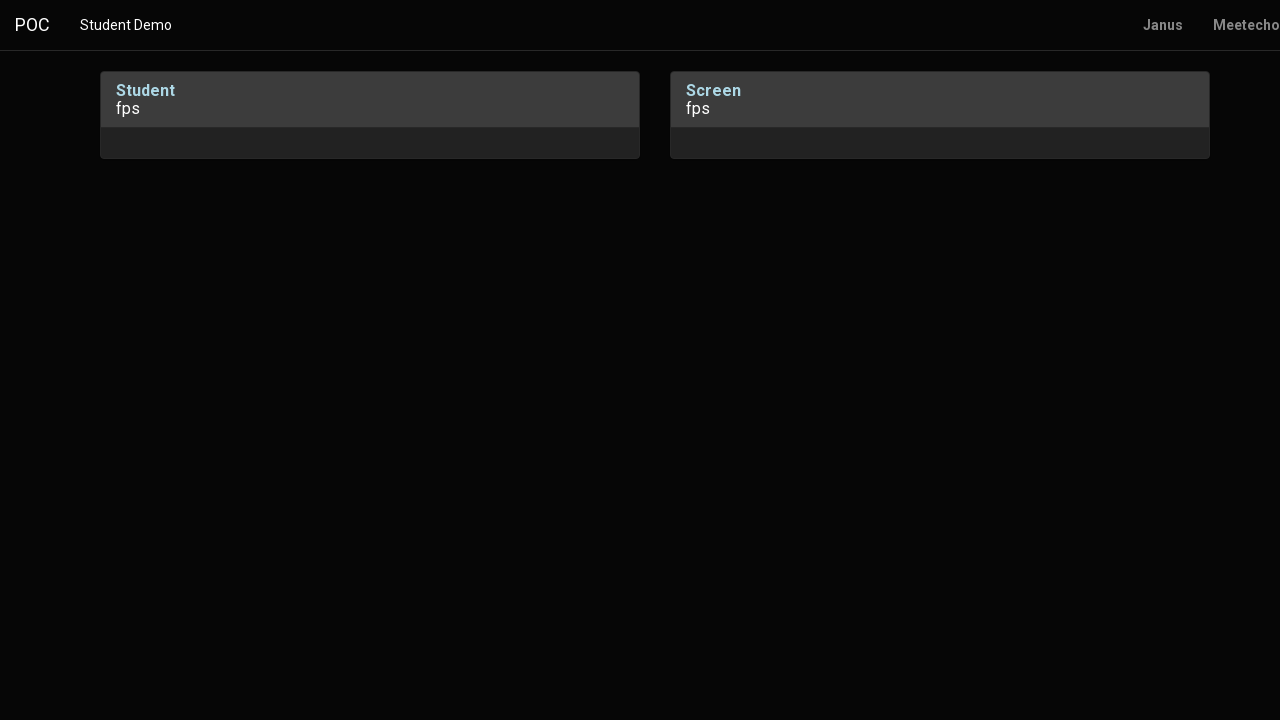

Pressed Tab to navigate to next element
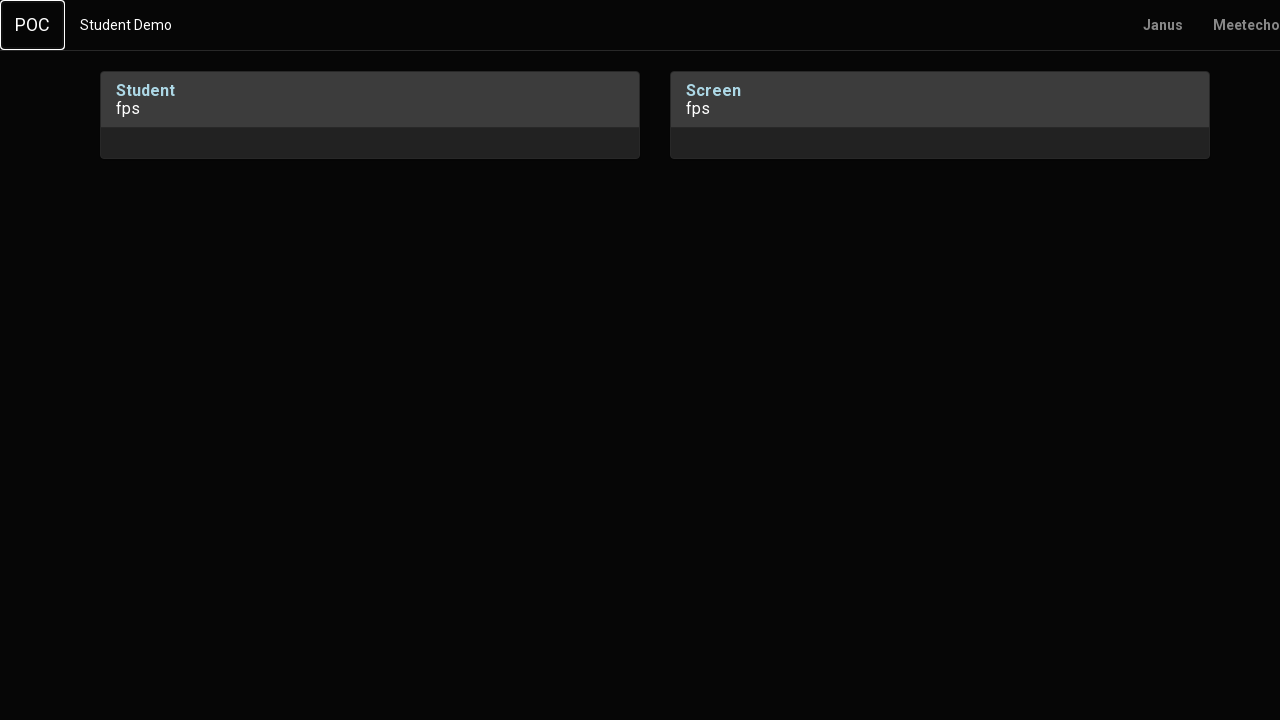

Waited 1 second after Tab navigation
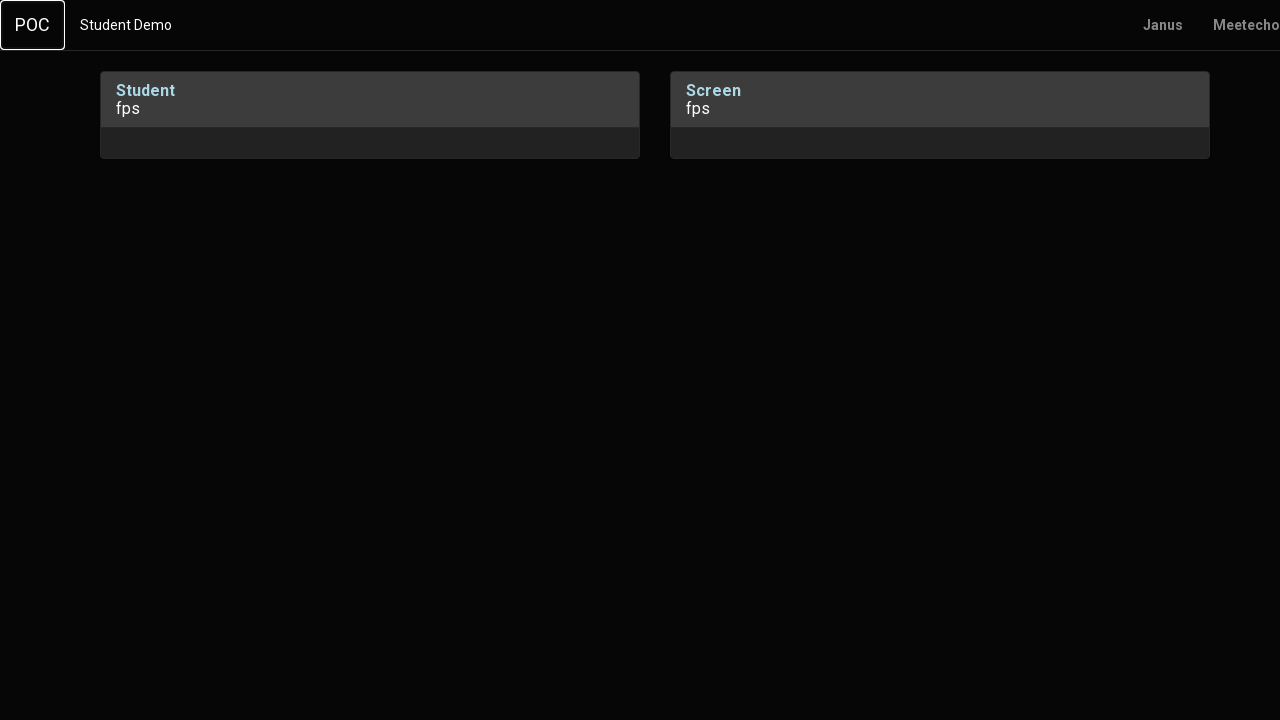

Pressed Enter to activate/select current element
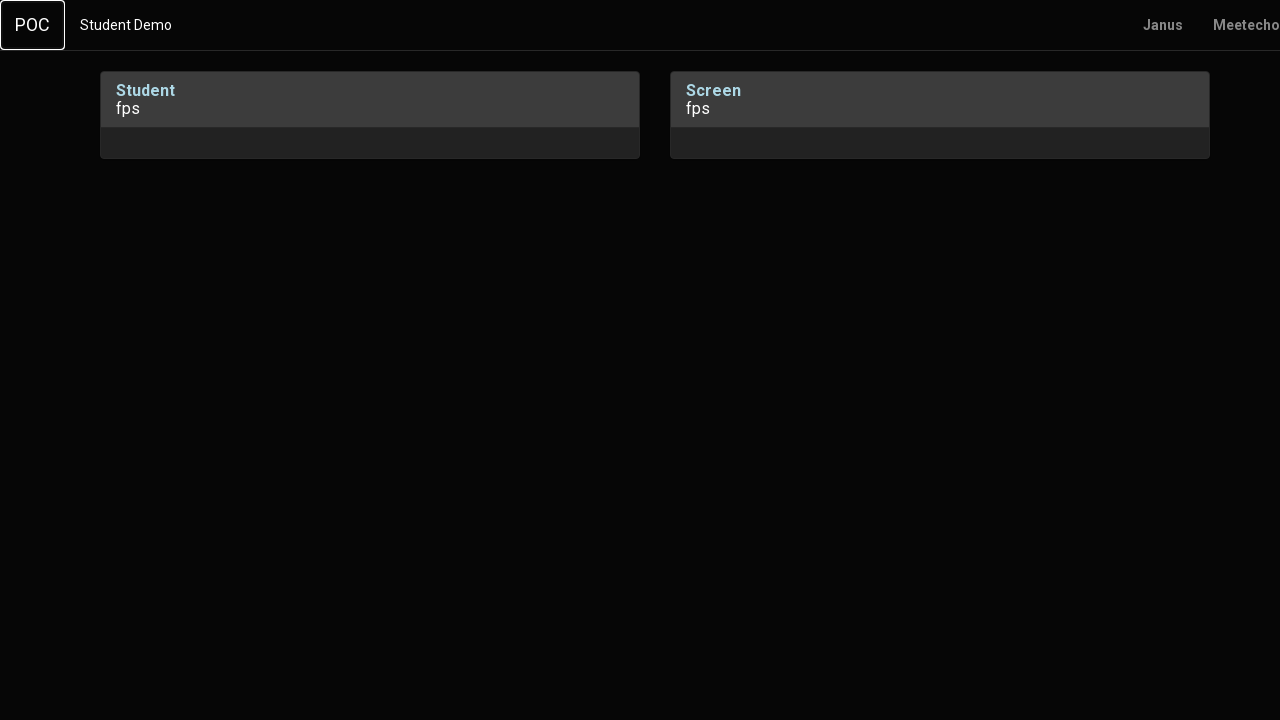

Waited 2 seconds after pressing Enter
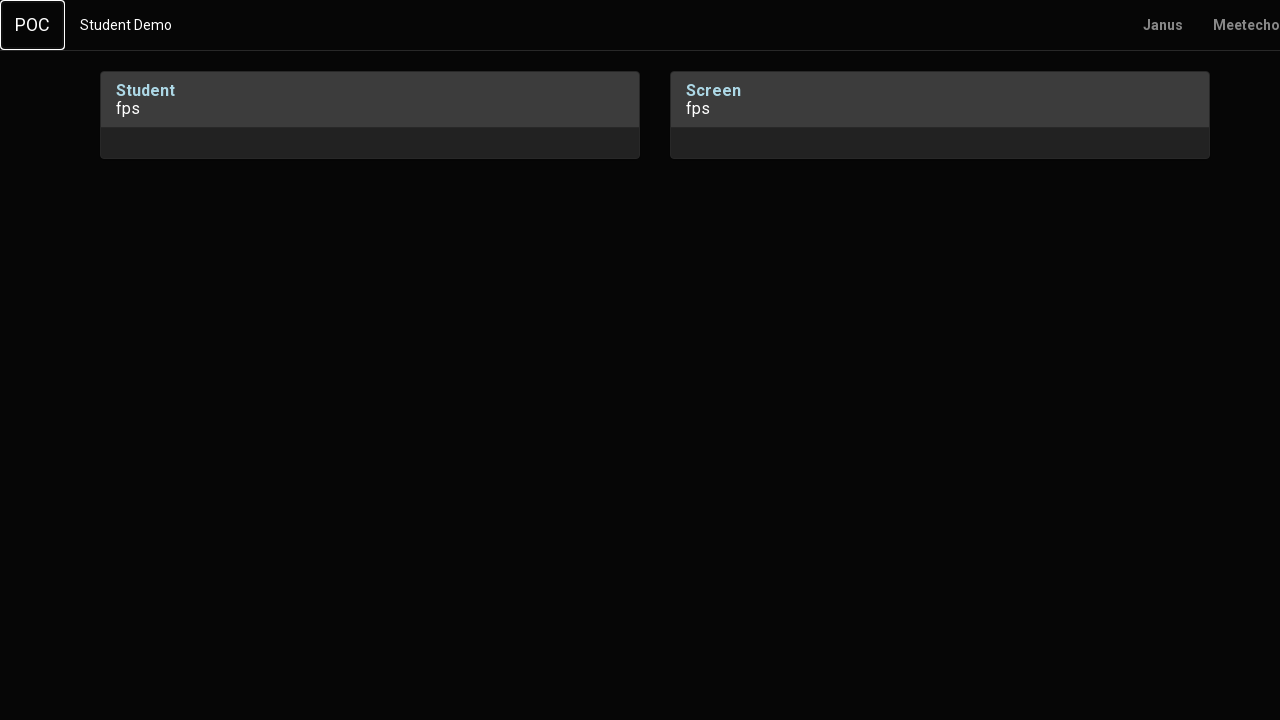

Pressed Tab to navigate to next element
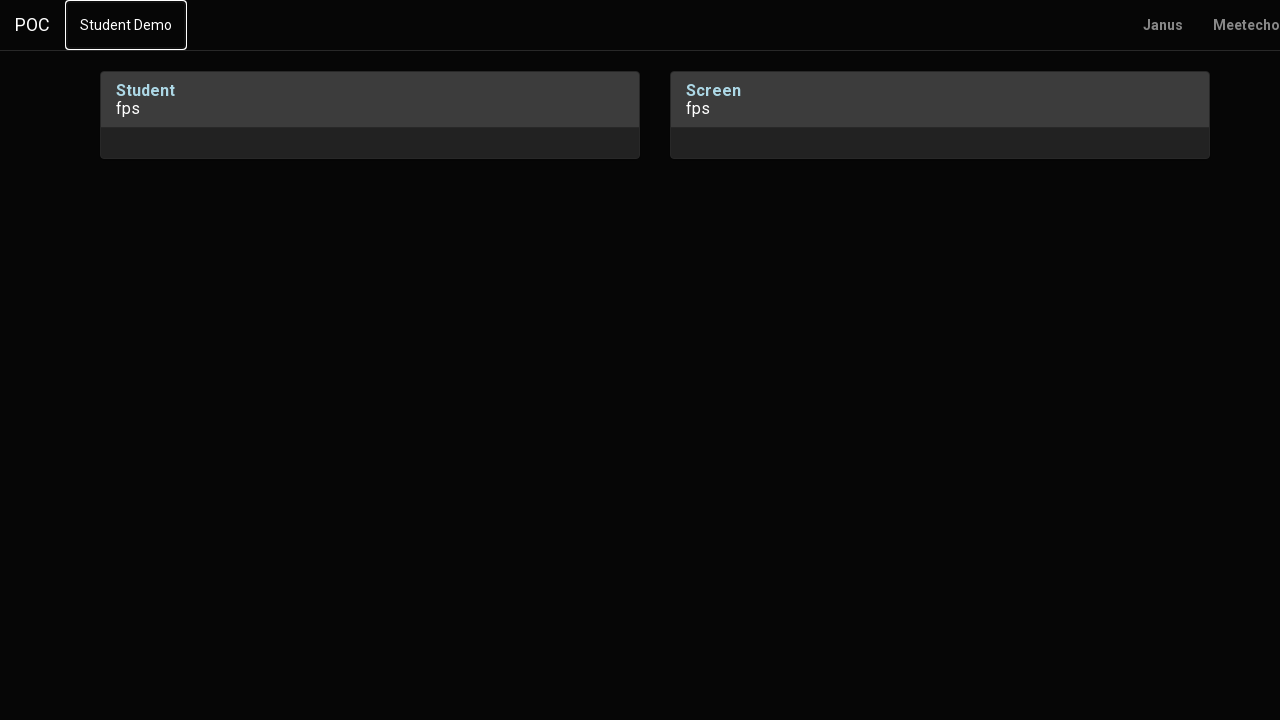

Waited 1 second after Tab navigation
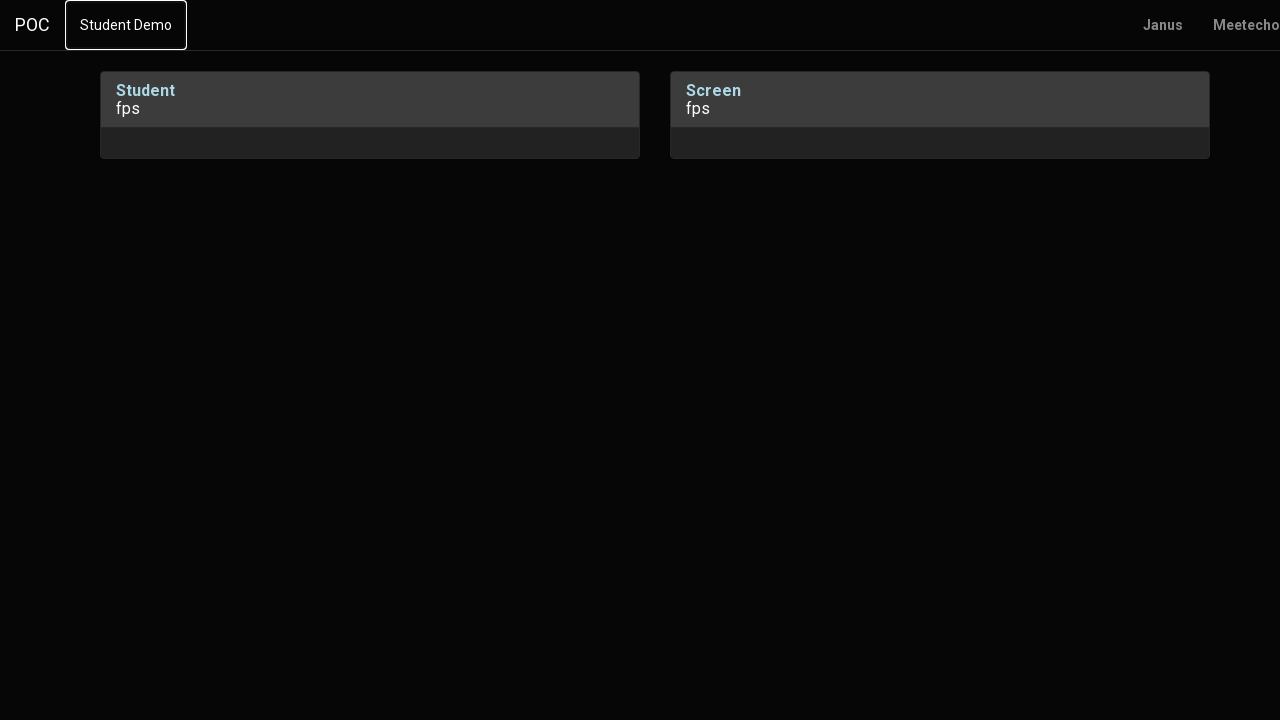

Pressed Tab again to navigate to next element
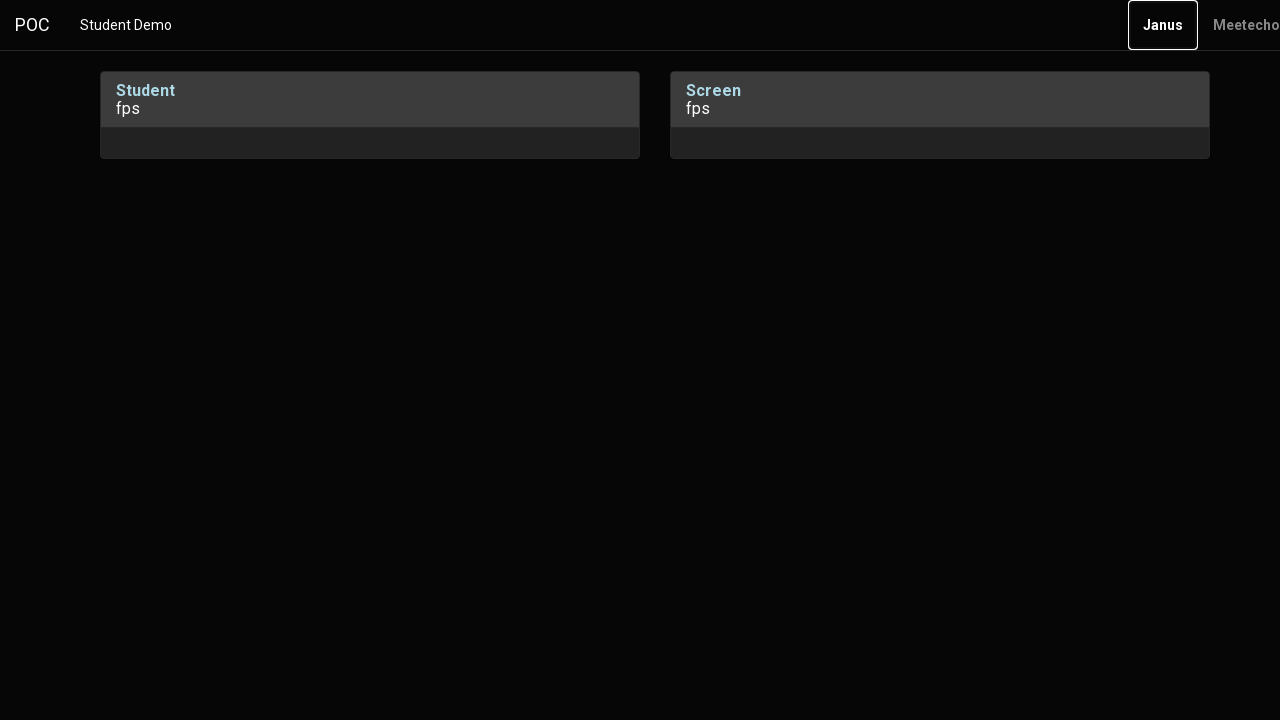

Waited 2 seconds after second Tab navigation
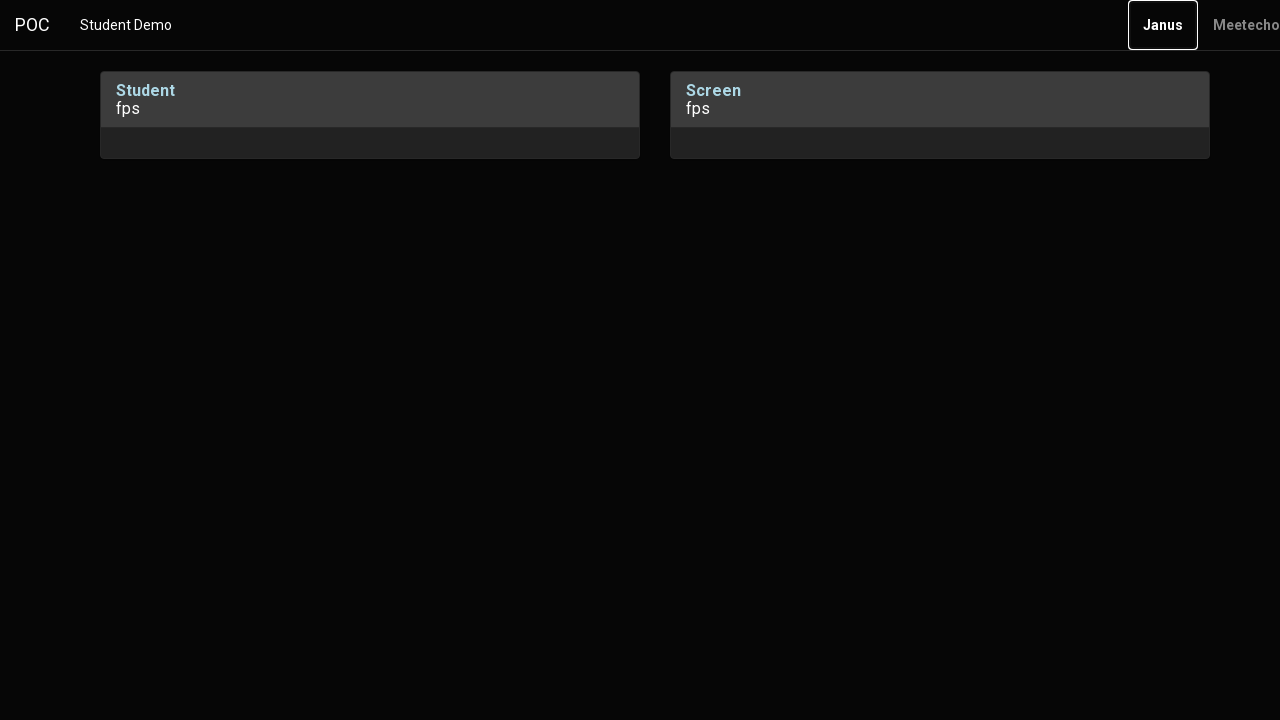

Pressed Enter to confirm/activate final element
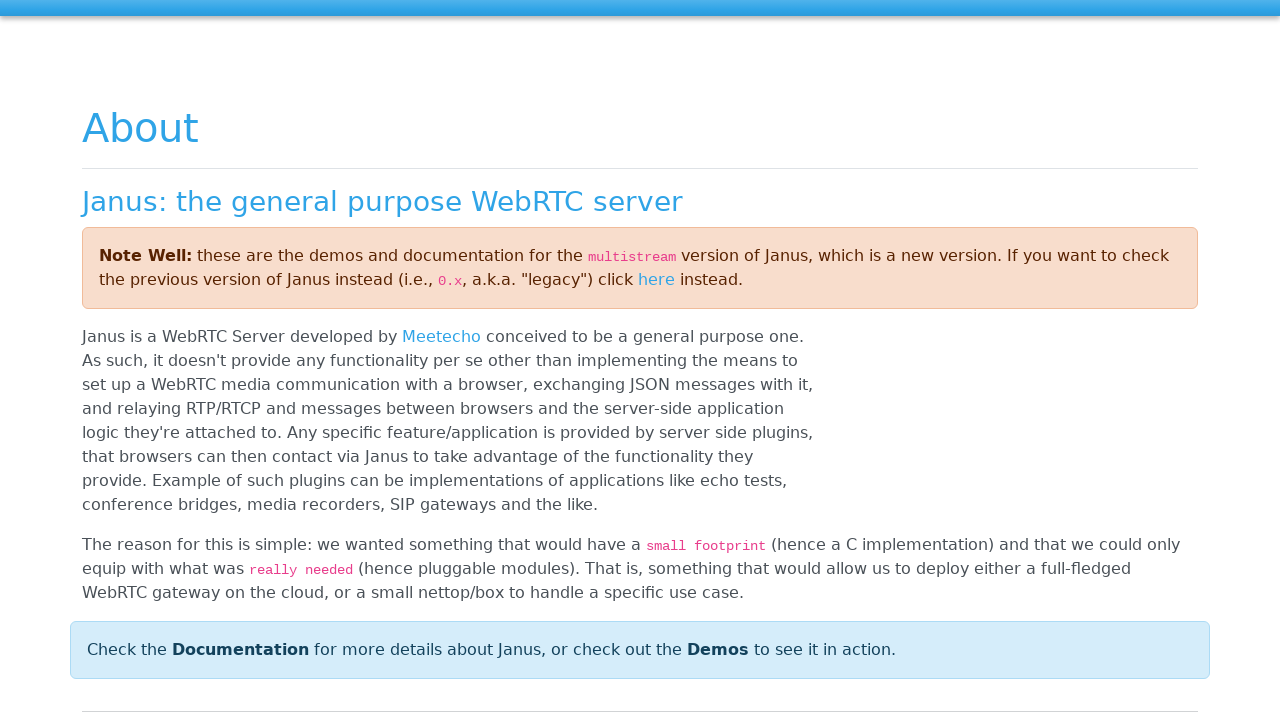

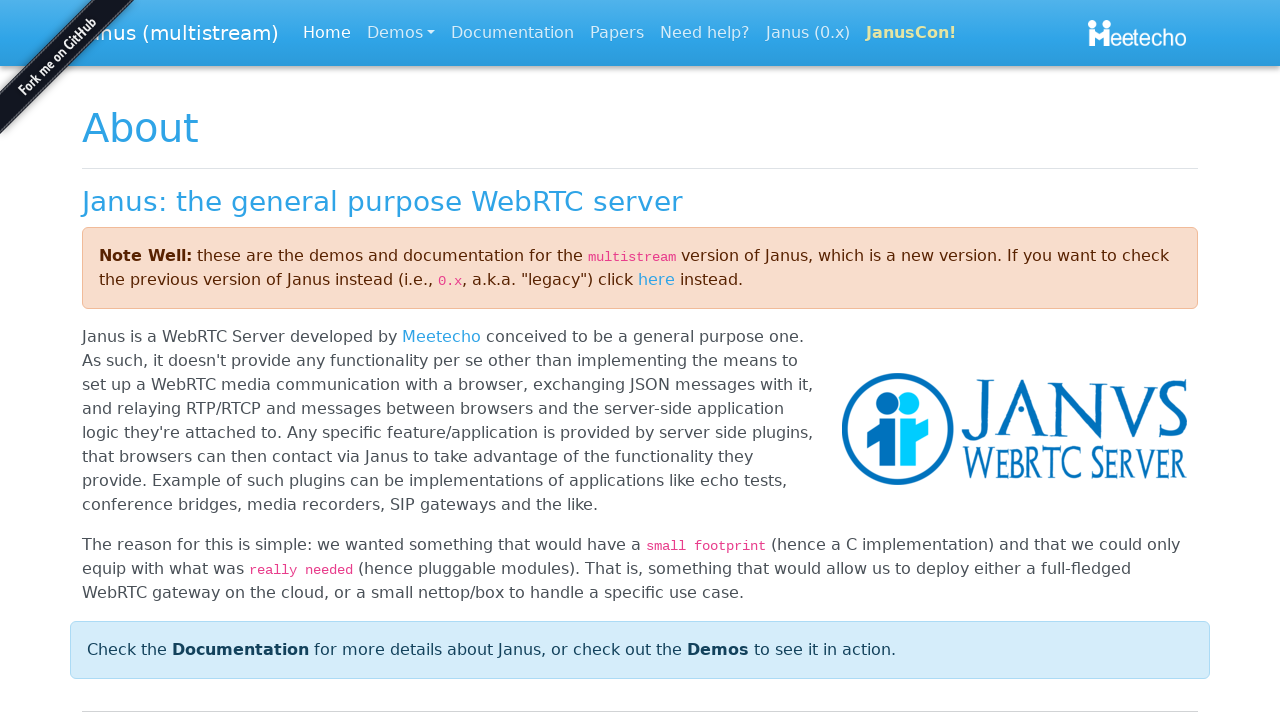